Navigates to frames test page, scrolls the page, and verifies the centered element is visible

Starting URL: https://applitools.github.io/demo/TestPages/FramesTestPage/

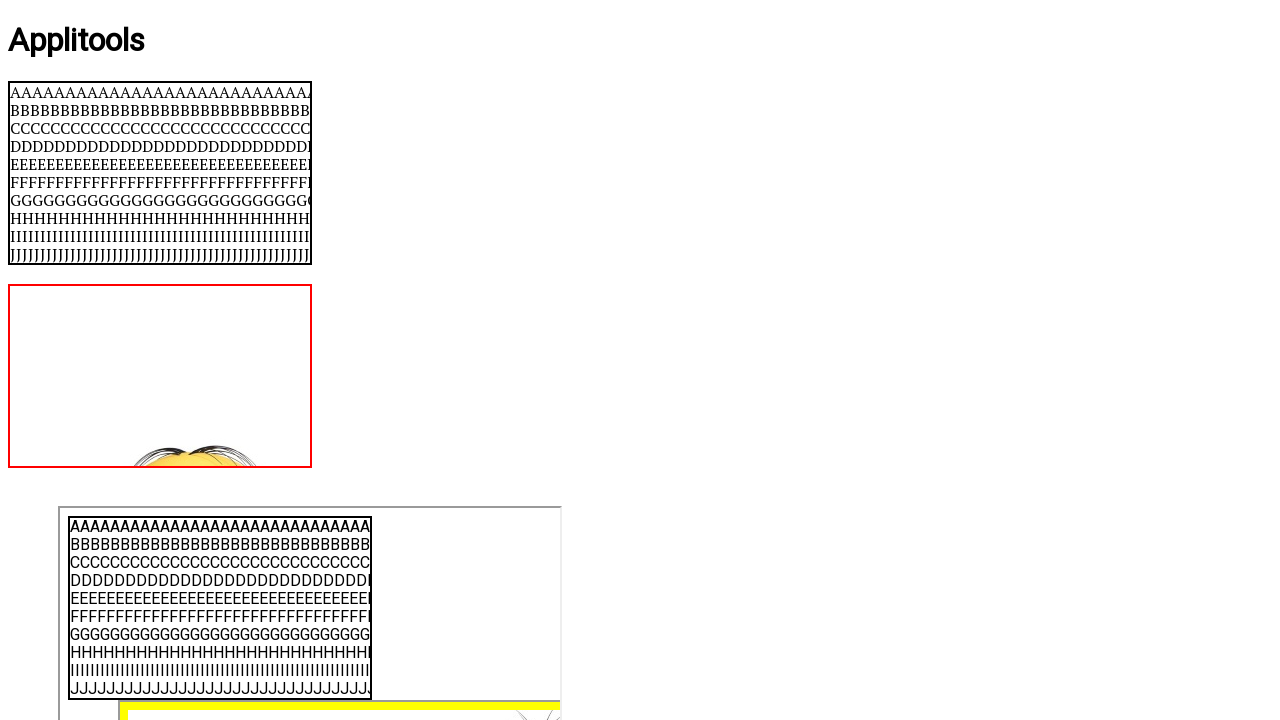

Navigated to FramesTestPage
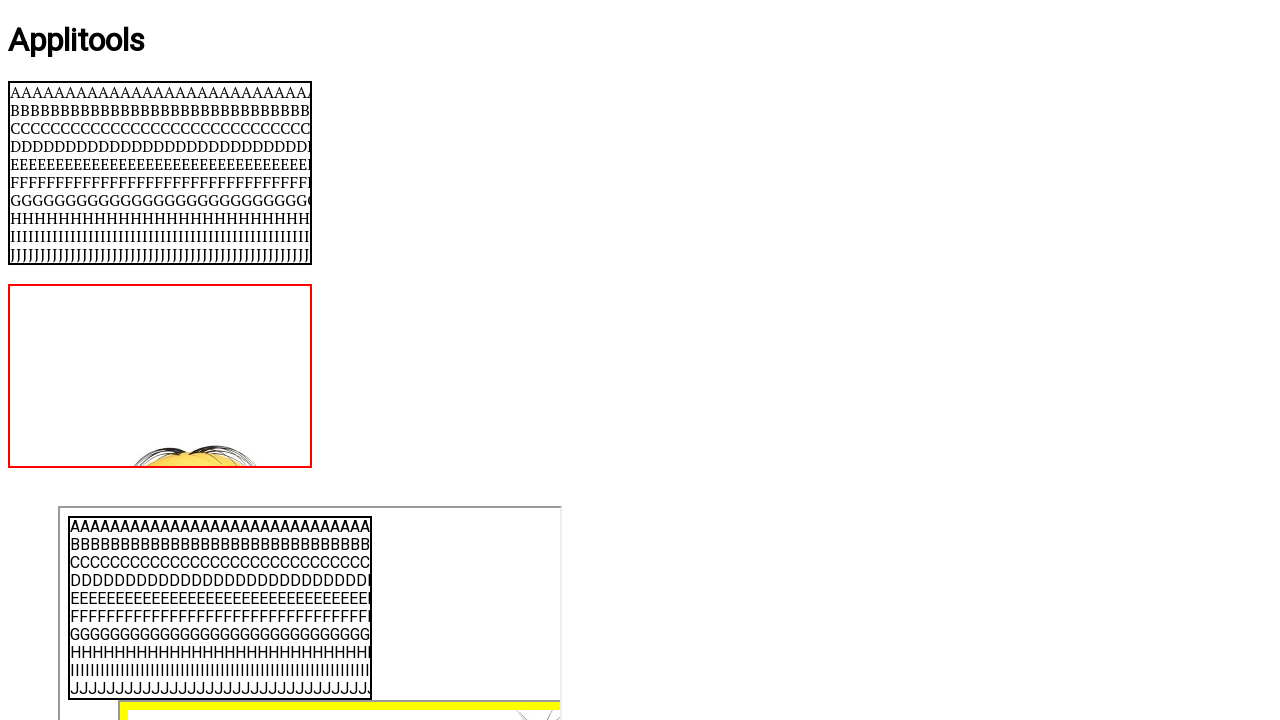

Scrolled page down by 250 pixels
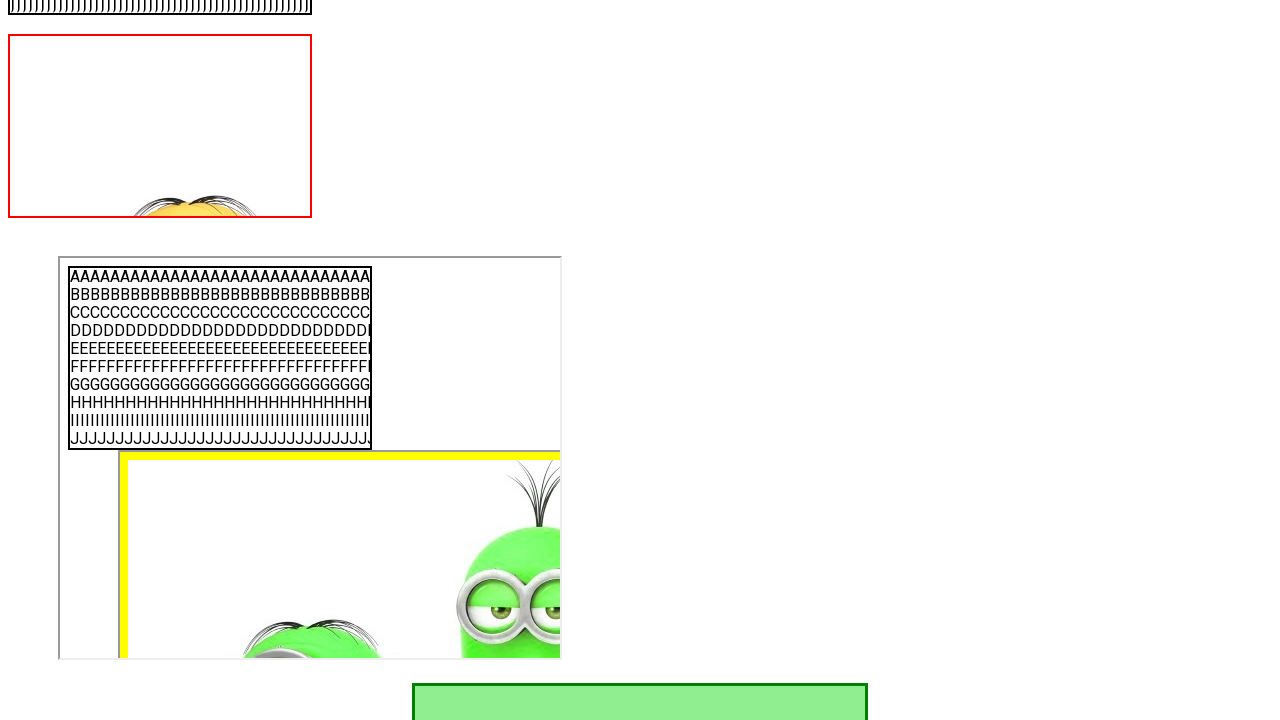

Centered element is now visible after scroll
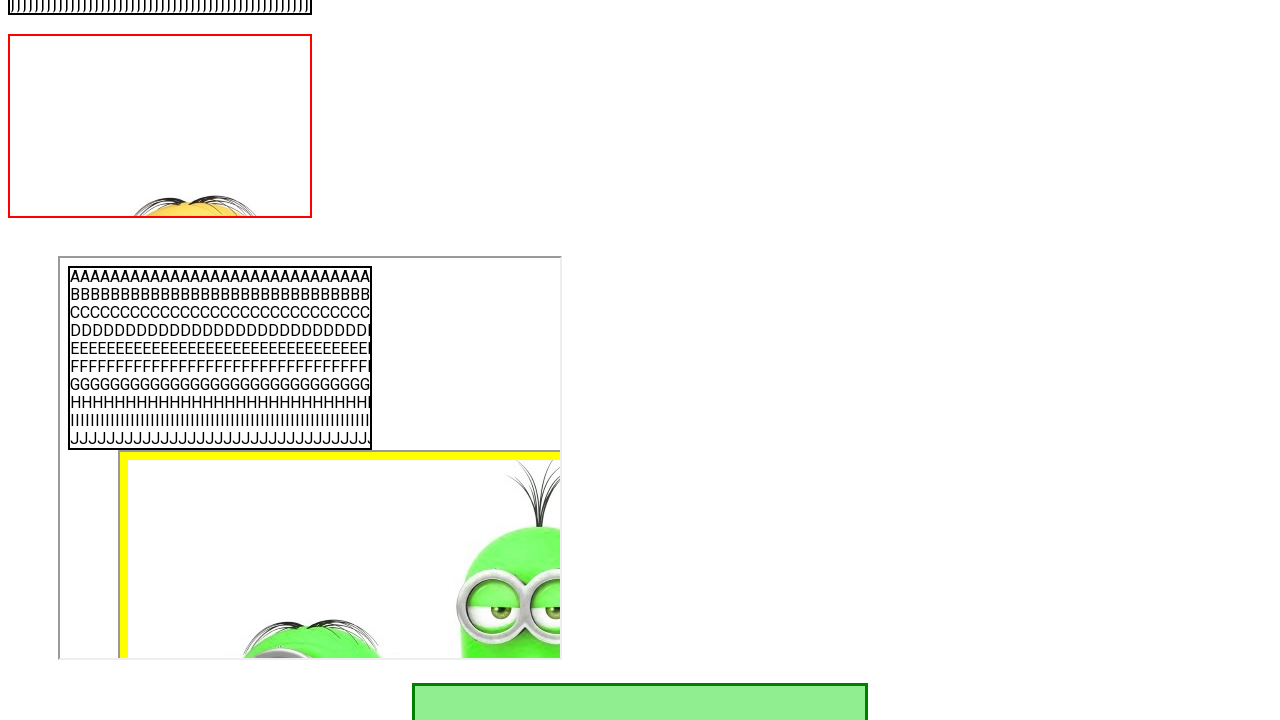

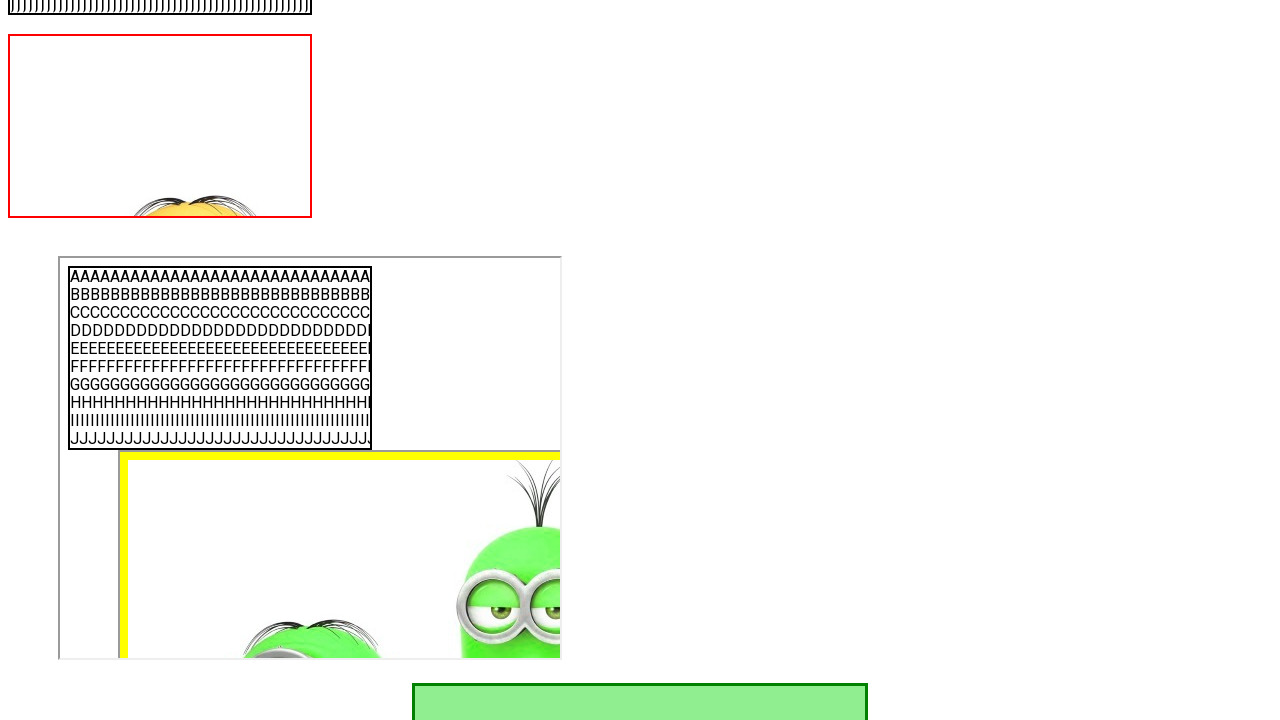